Tests entering text in a prompt alert, accepting it, and verifying the entered text appears in the result

Starting URL: https://demoqa.com/alerts

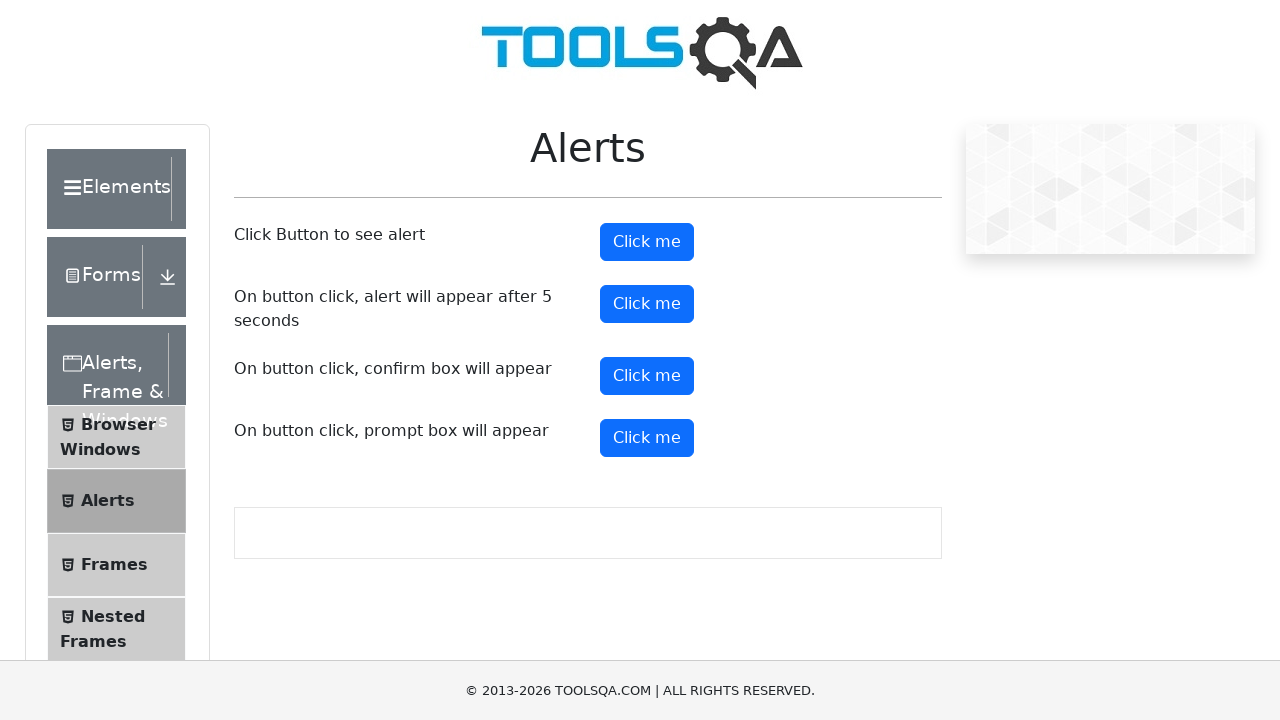

Set up dialog handler to accept prompt with message 'Test'
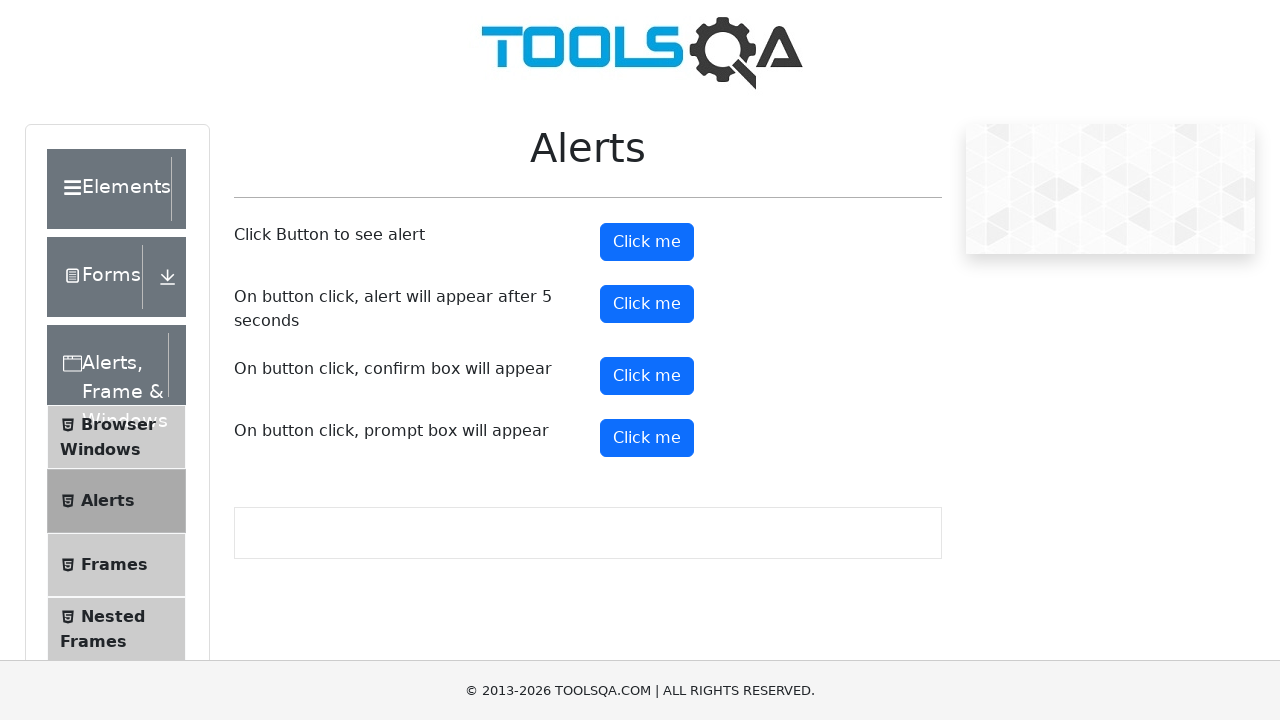

Clicked prompt button to trigger alert dialog at (647, 438) on #promtButton
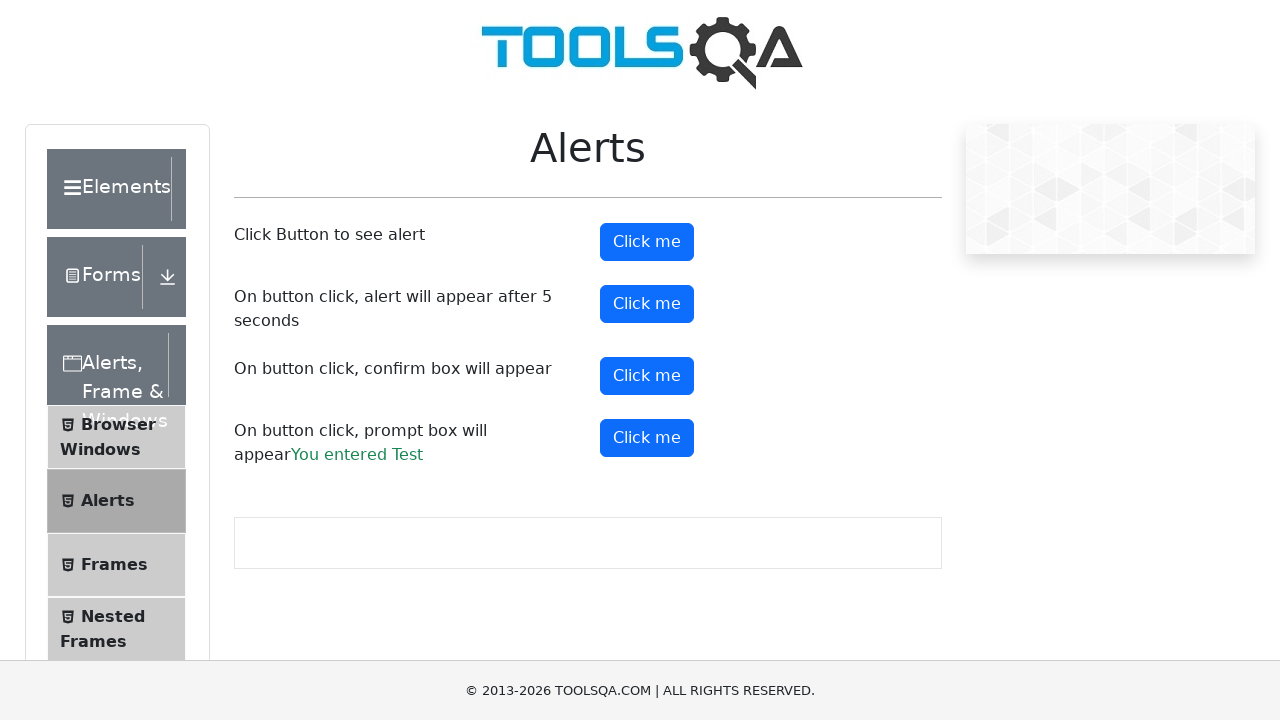

Waited for prompt result element to appear
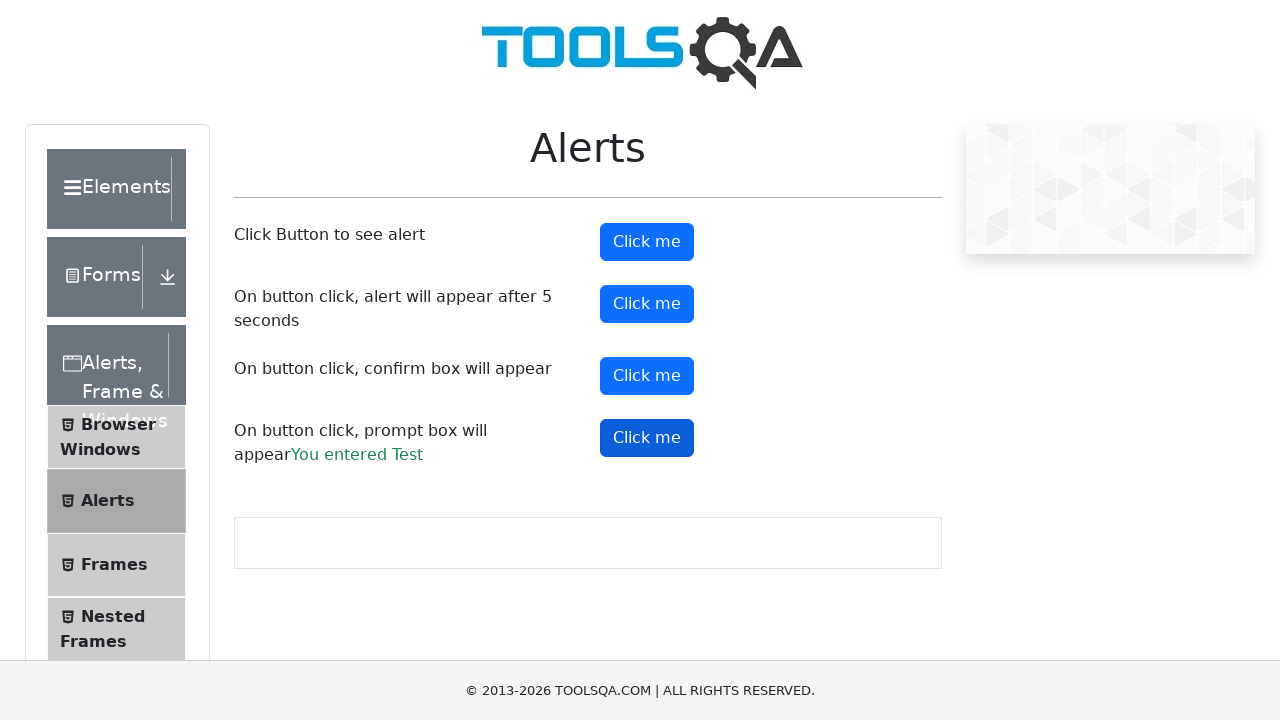

Retrieved text content from prompt result element
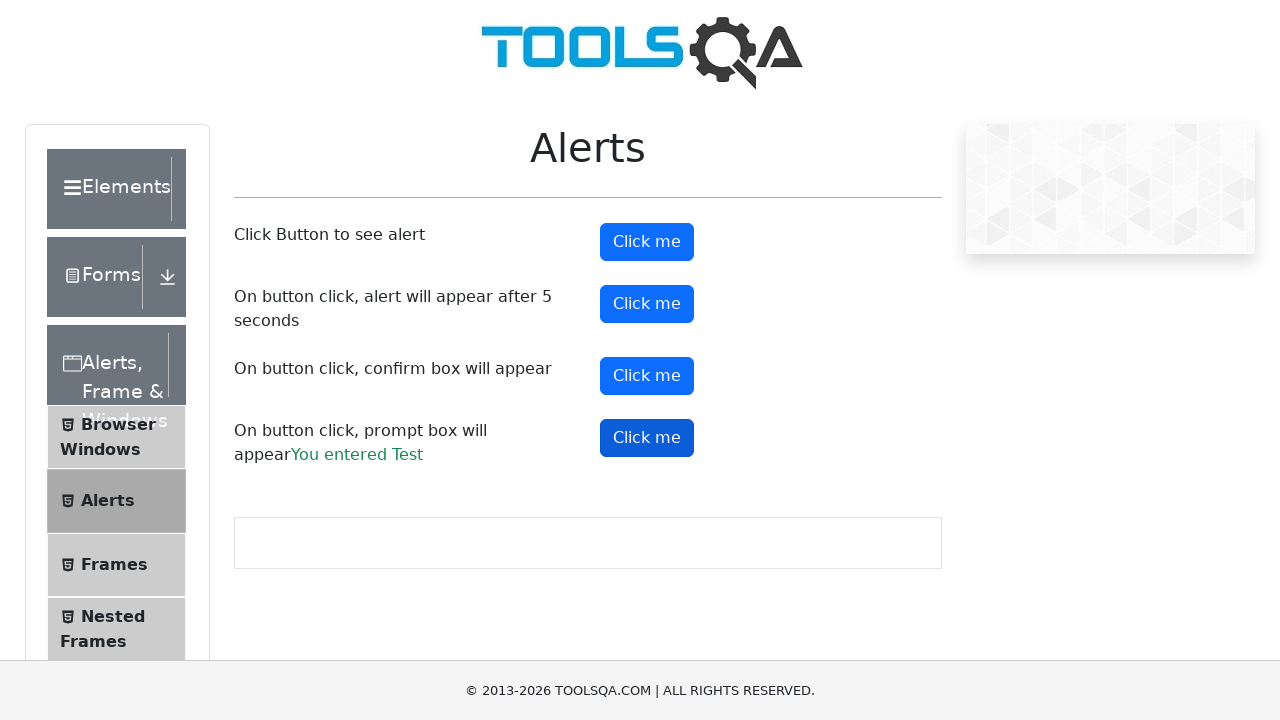

Verified that entered message 'Test' appears in result text
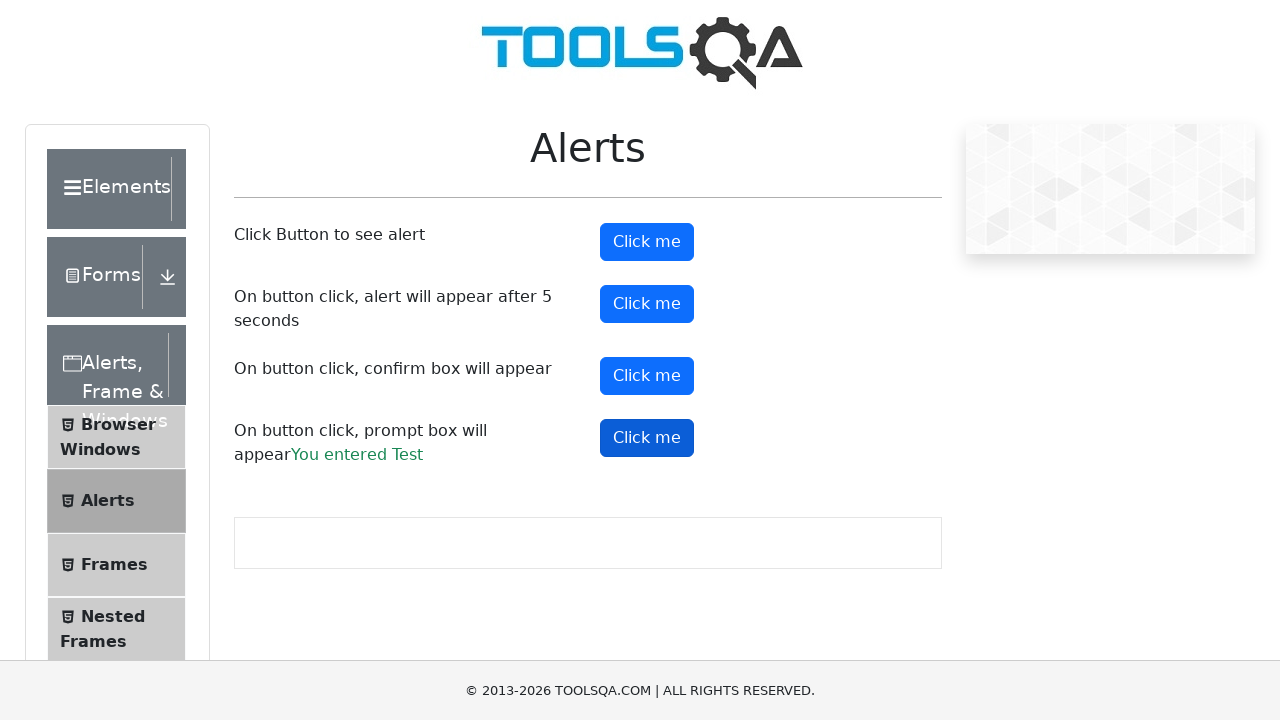

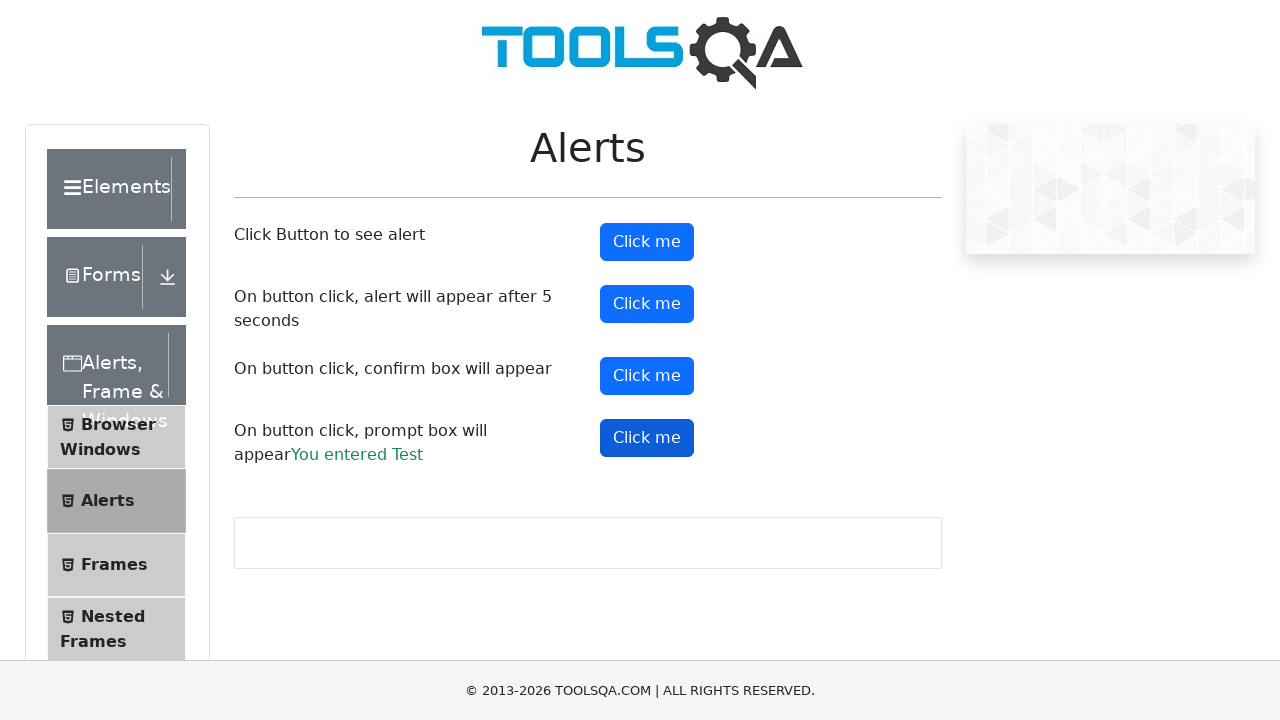